Tests the Add/Remove Elements page by adding and deleting elements, then navigates to Elemental Selenium via a popup and clicks through to tips

Starting URL: https://the-internet.herokuapp.com/

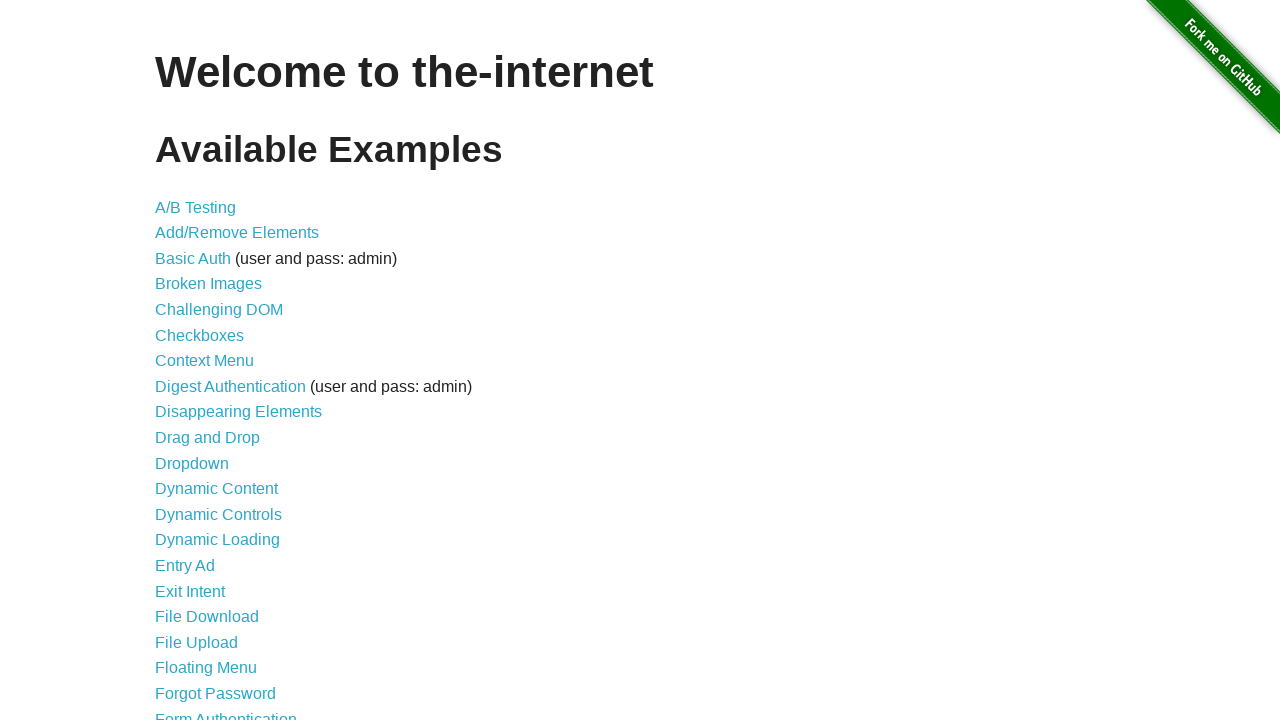

Clicked on page body to initialize interaction at (640, 360) on body
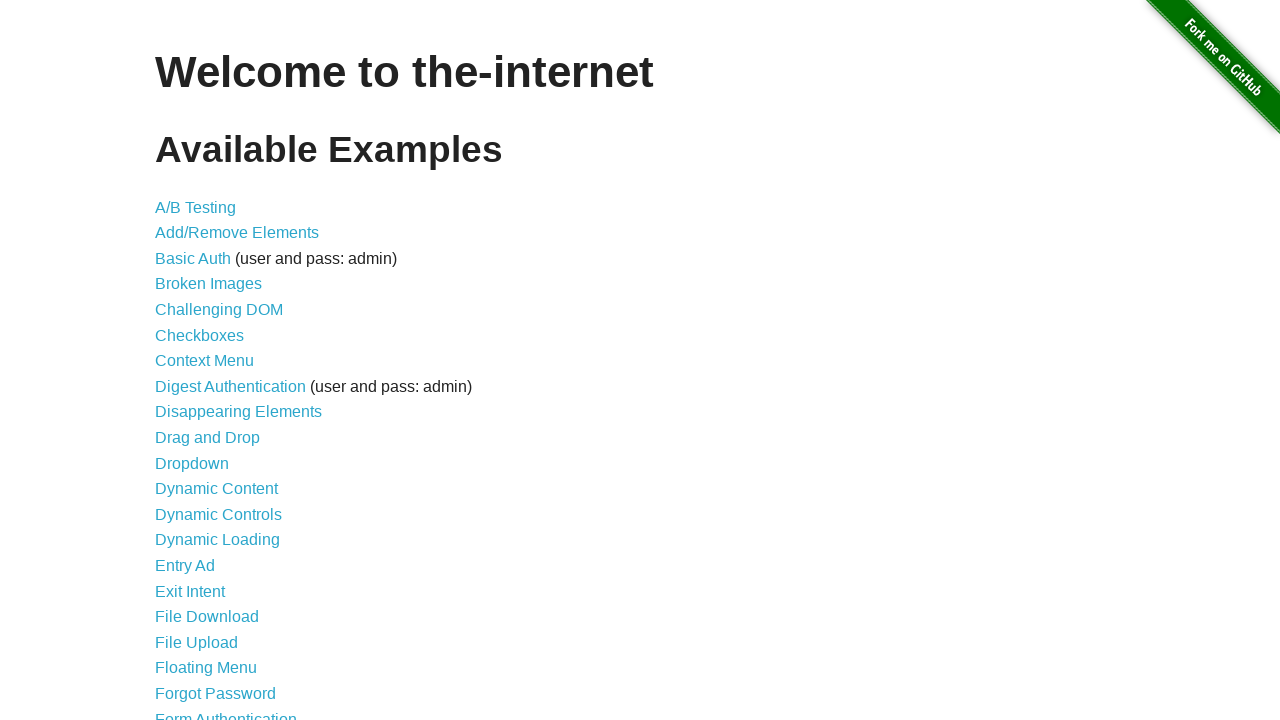

Navigated to Add/Remove Elements page at (237, 233) on internal:role=link[name="Add/Remove Elements"i]
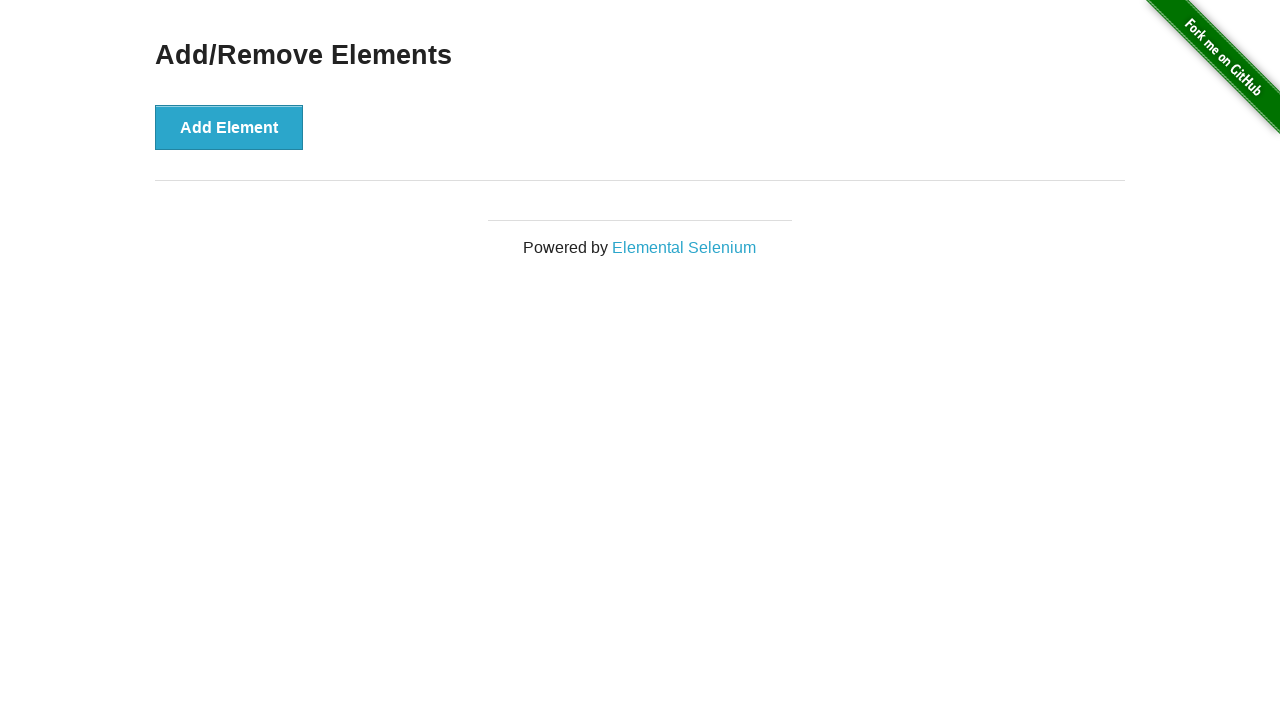

Clicked Add Element button to create a new element at (229, 127) on internal:role=button[name="Add Element"i]
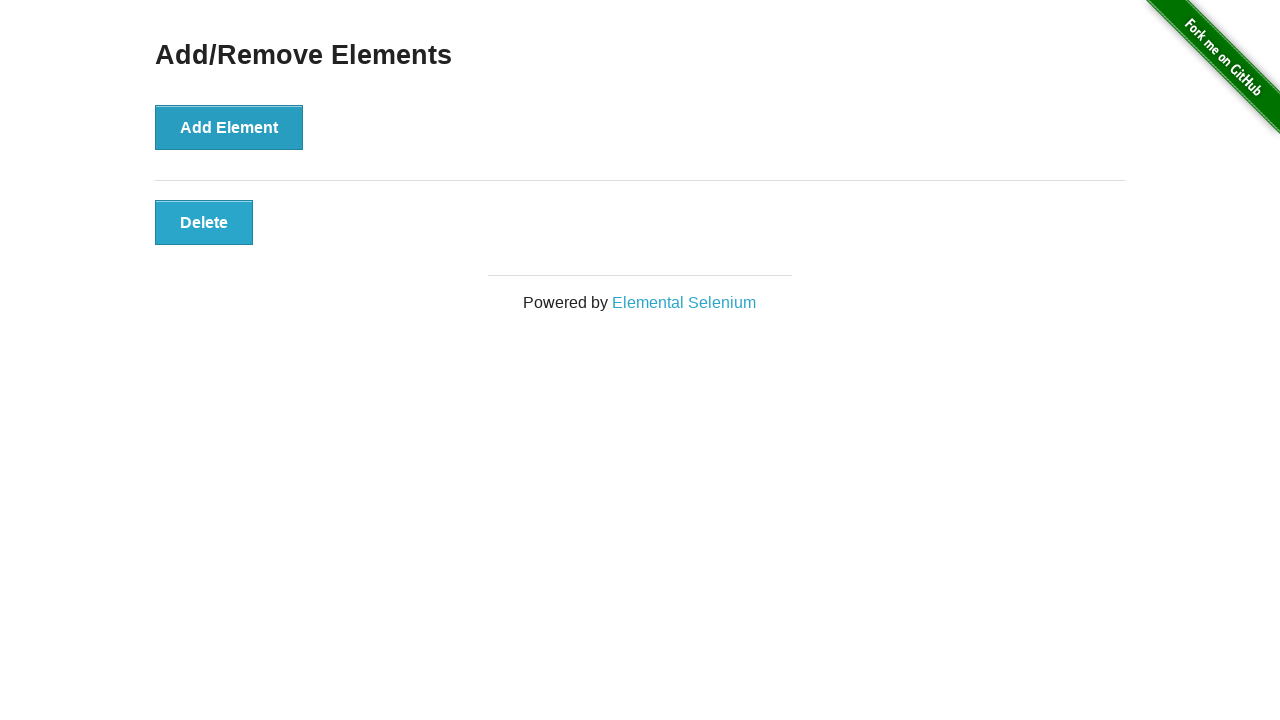

Clicked Delete button to remove the added element at (204, 222) on internal:role=button[name="Delete"i]
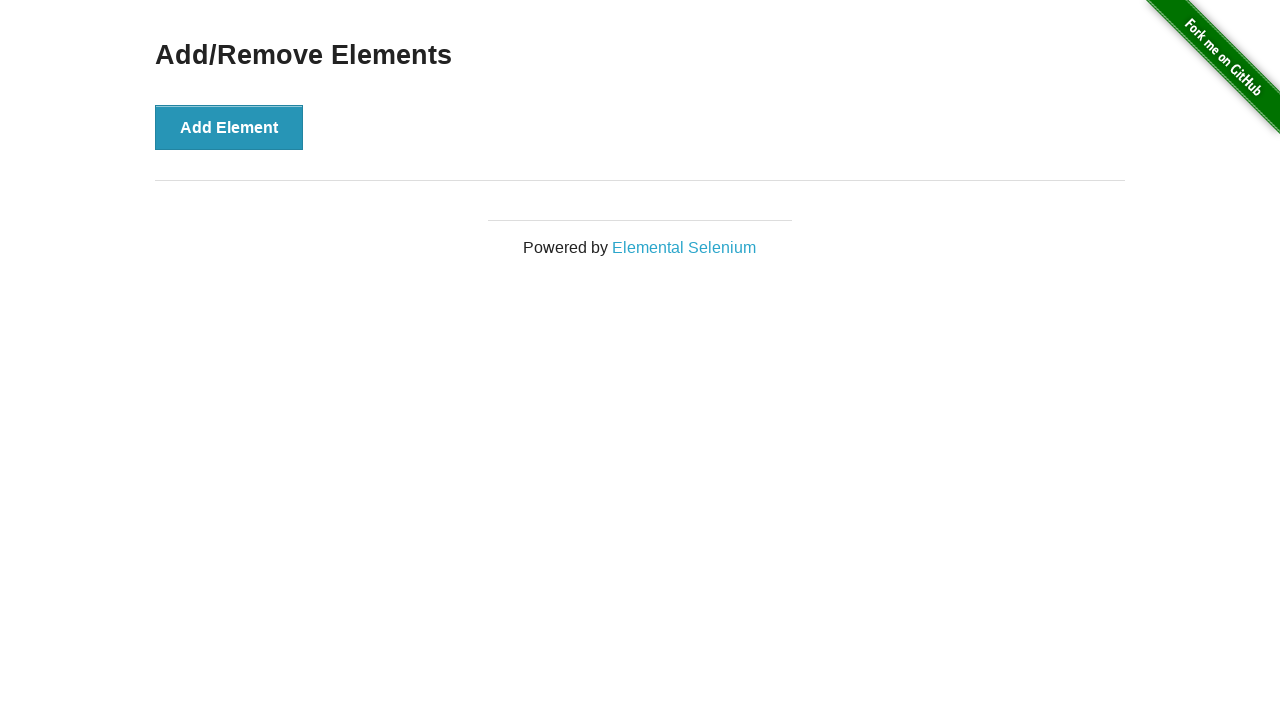

Clicked on content div area with 'Add Element' text at (640, 143) on #content div >> internal:has-text="Add Element"i
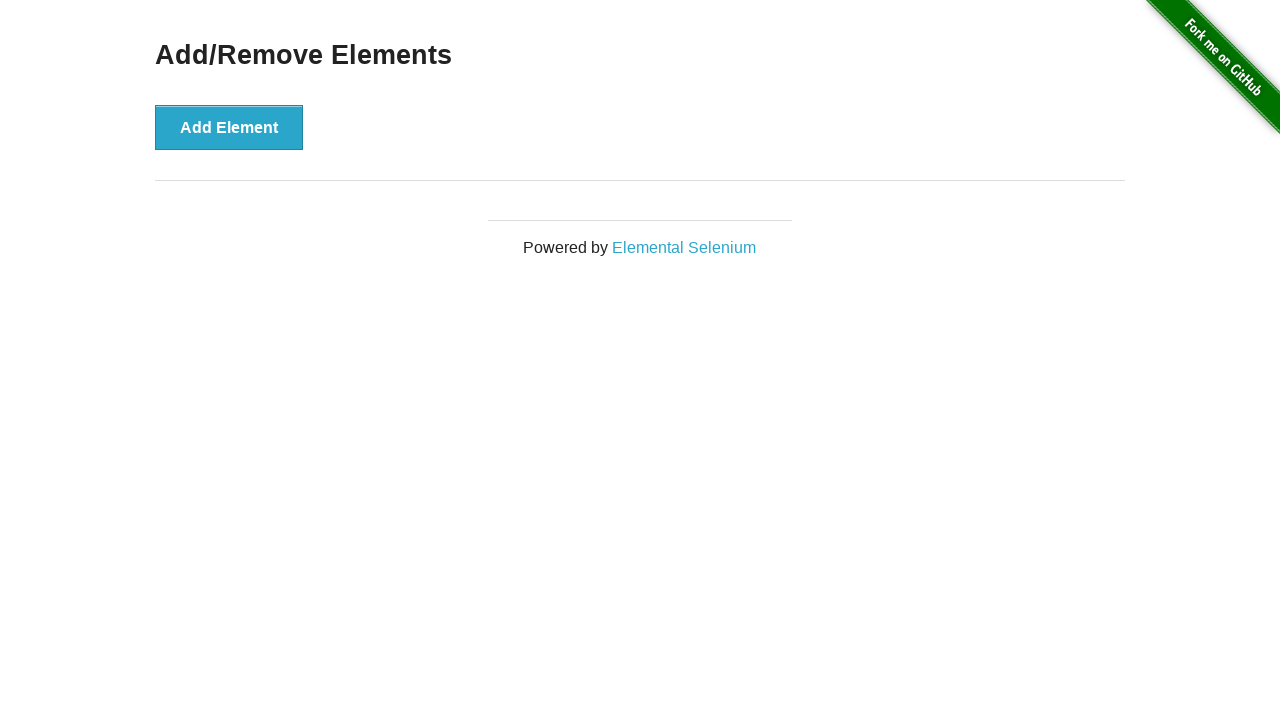

Clicked Add Element button a second time at (229, 127) on internal:role=button[name="Add Element"i]
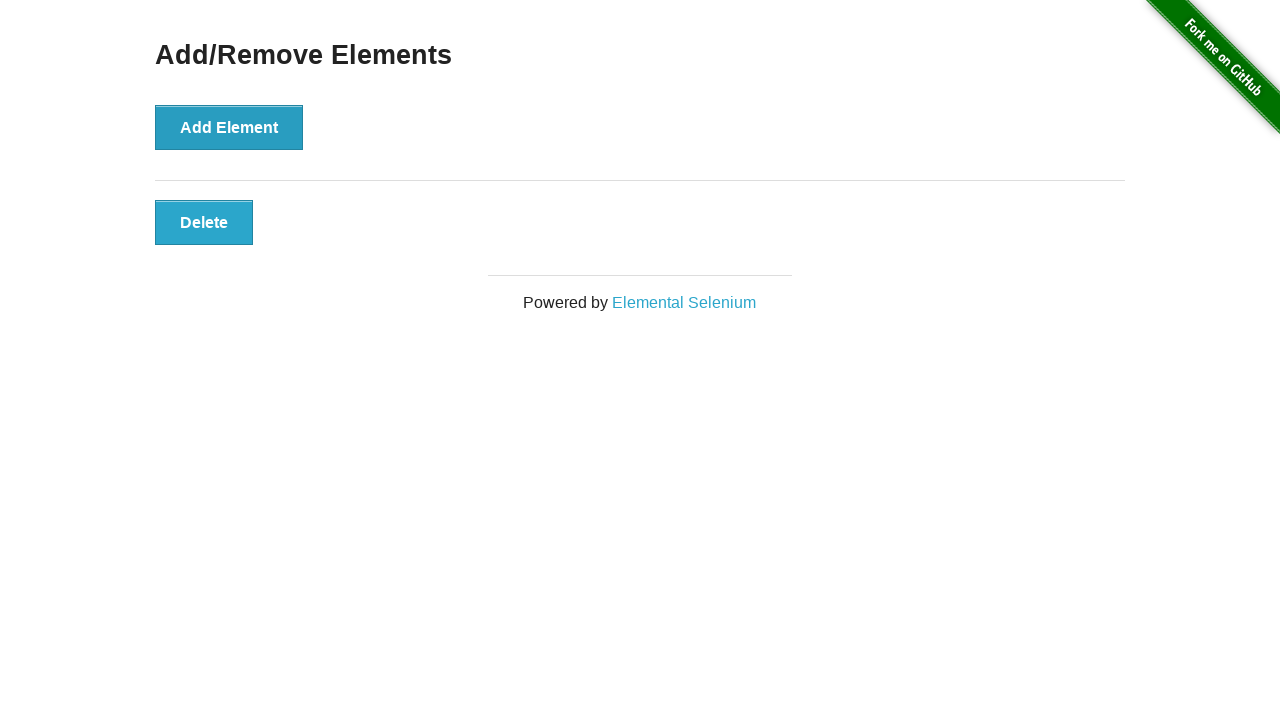

Clicked Elemental Selenium link and popup window opened at (684, 302) on internal:role=link[name="Elemental Selenium"i]
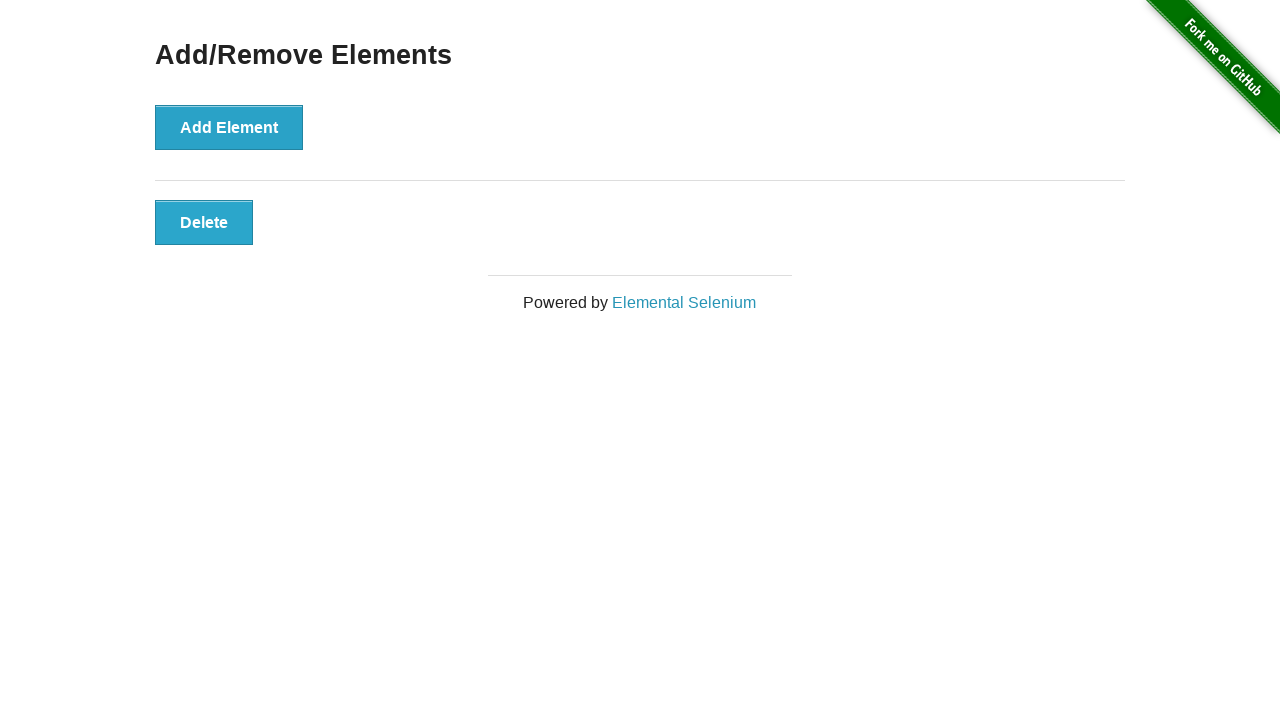

Clicked 'Take me to the tips!' button on Elemental Selenium popup at (640, 407) on internal:role=button[name="Take me to the tips! →"i]
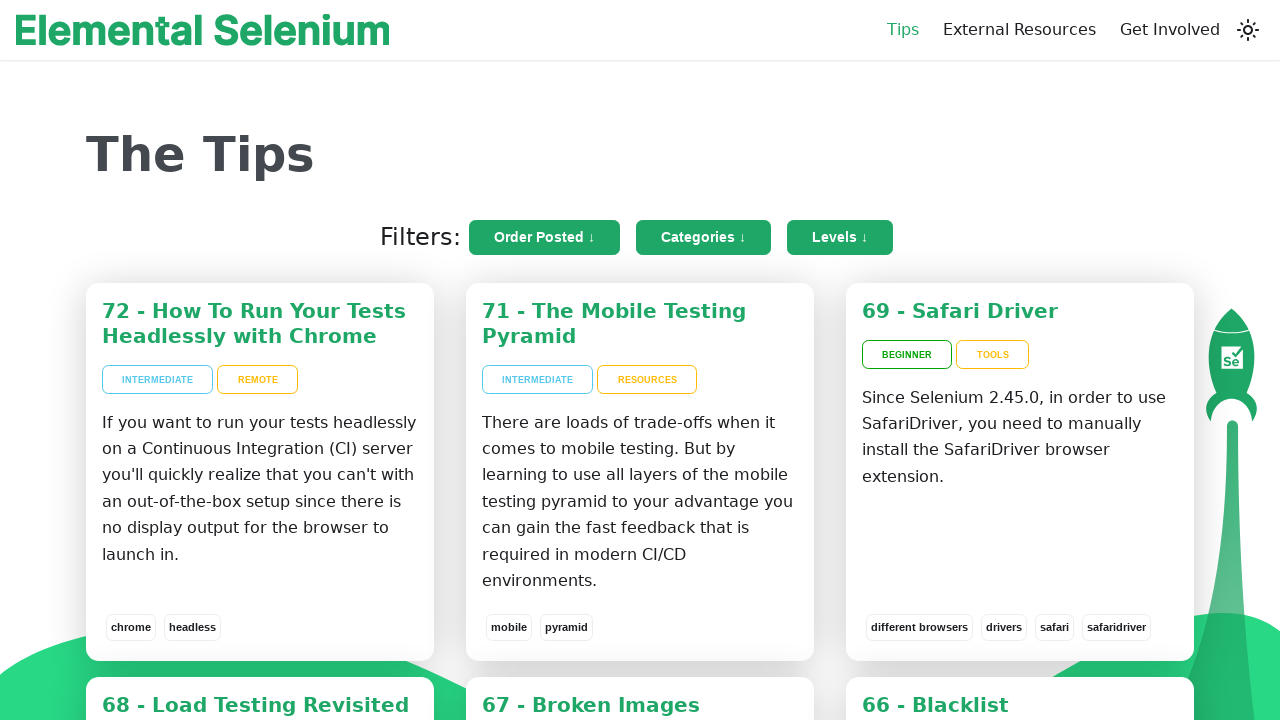

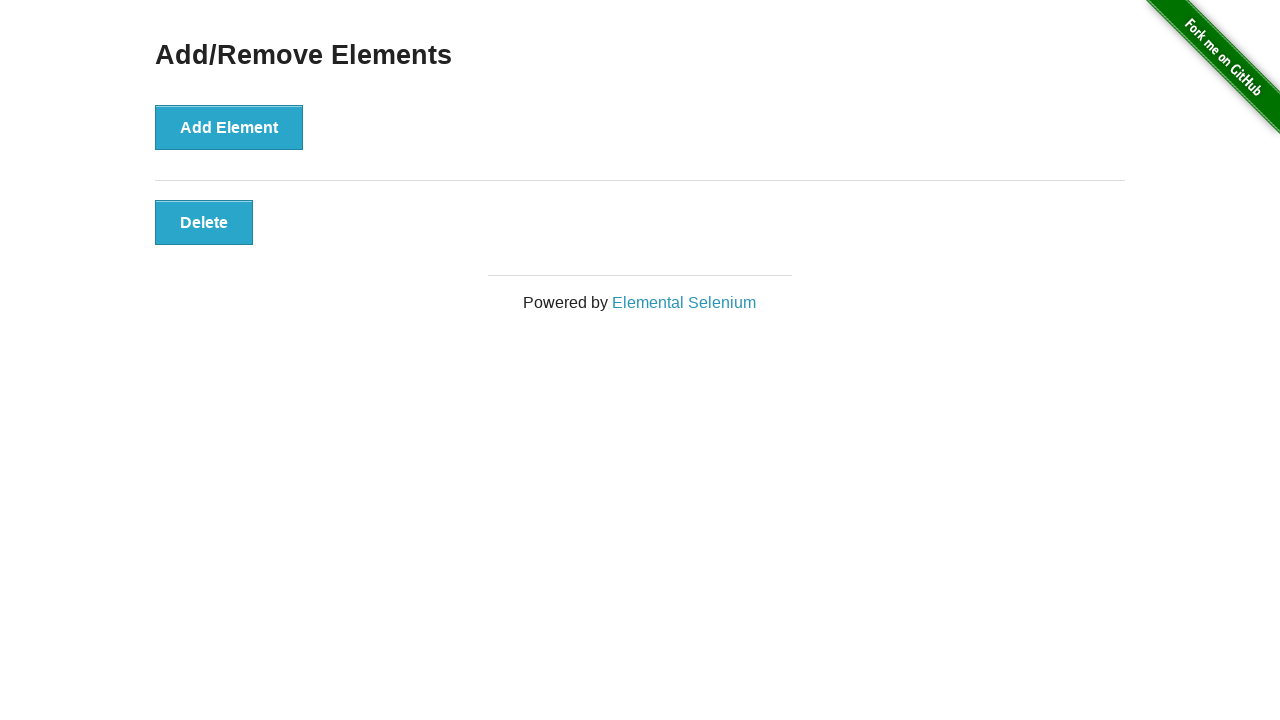